Navigates to NSE pre-open market data page and clicks the download button to initiate a CSV download

Starting URL: https://www.nseindia.com/market-data/pre-open-market-cm-and-emerge-market

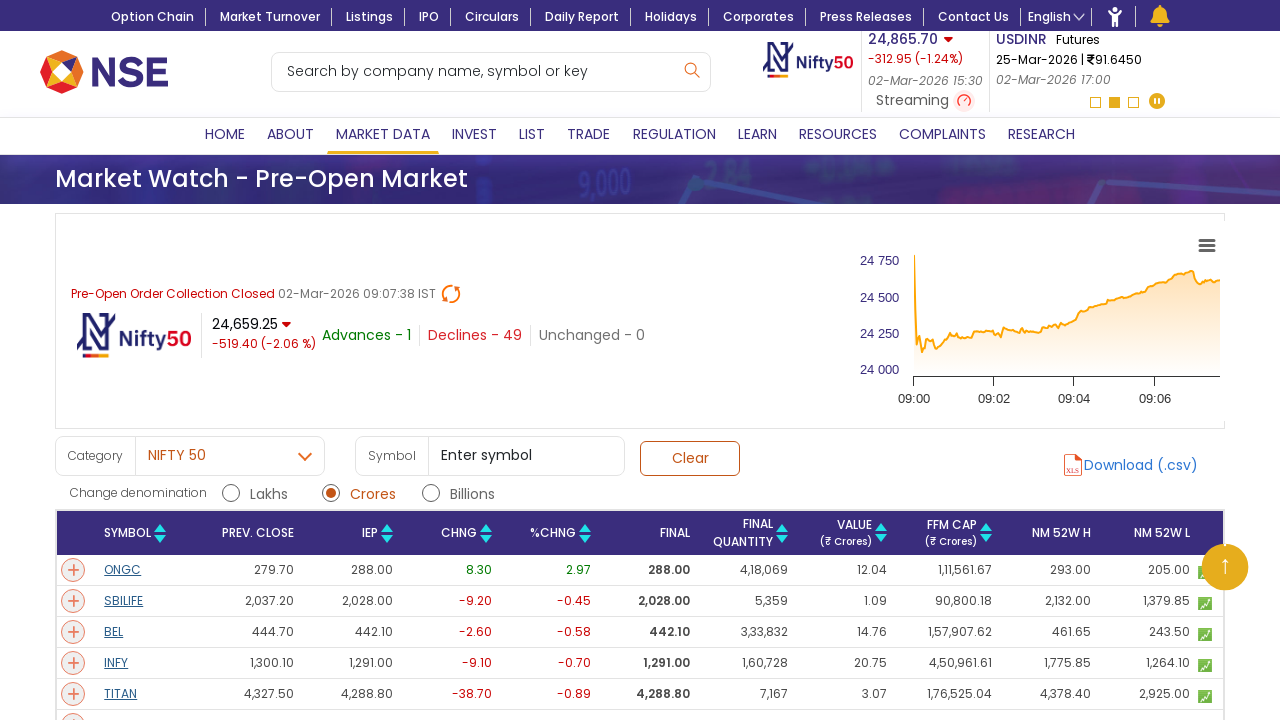

Waited for download button to be visible on NSE pre-open market data page
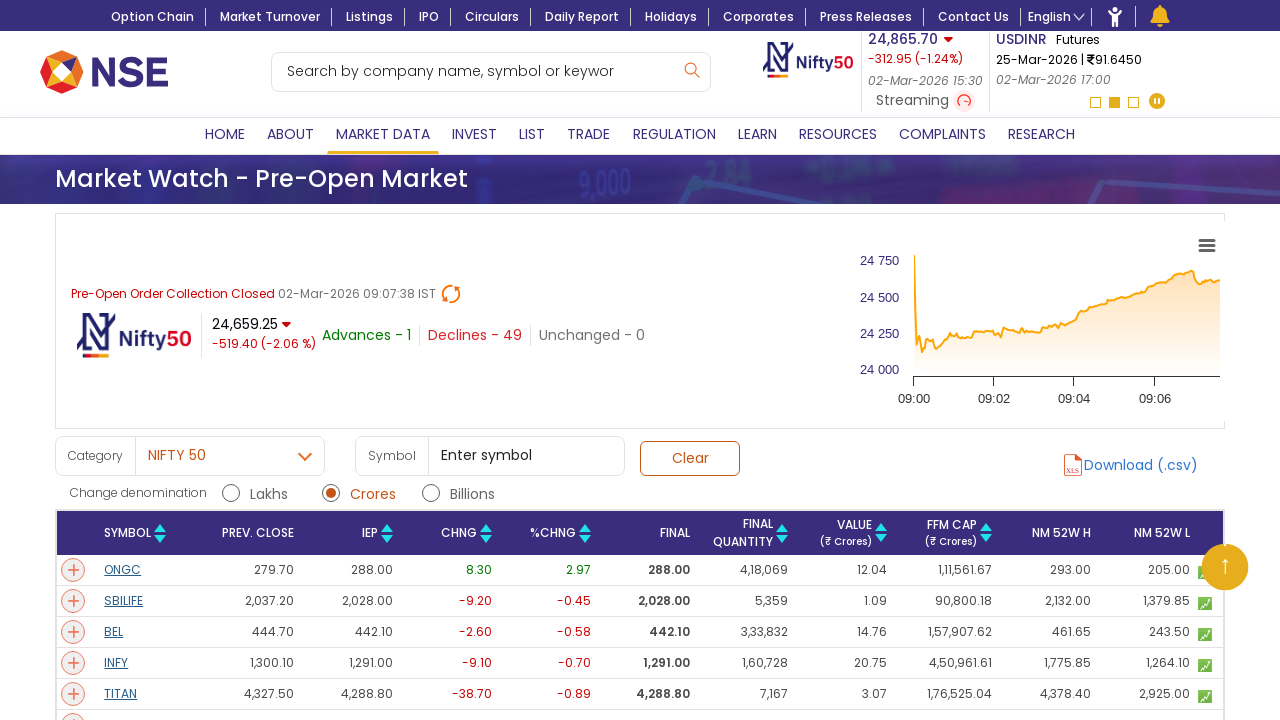

Clicked the download button to initiate CSV download at (1073, 465) on #downloadPreopen
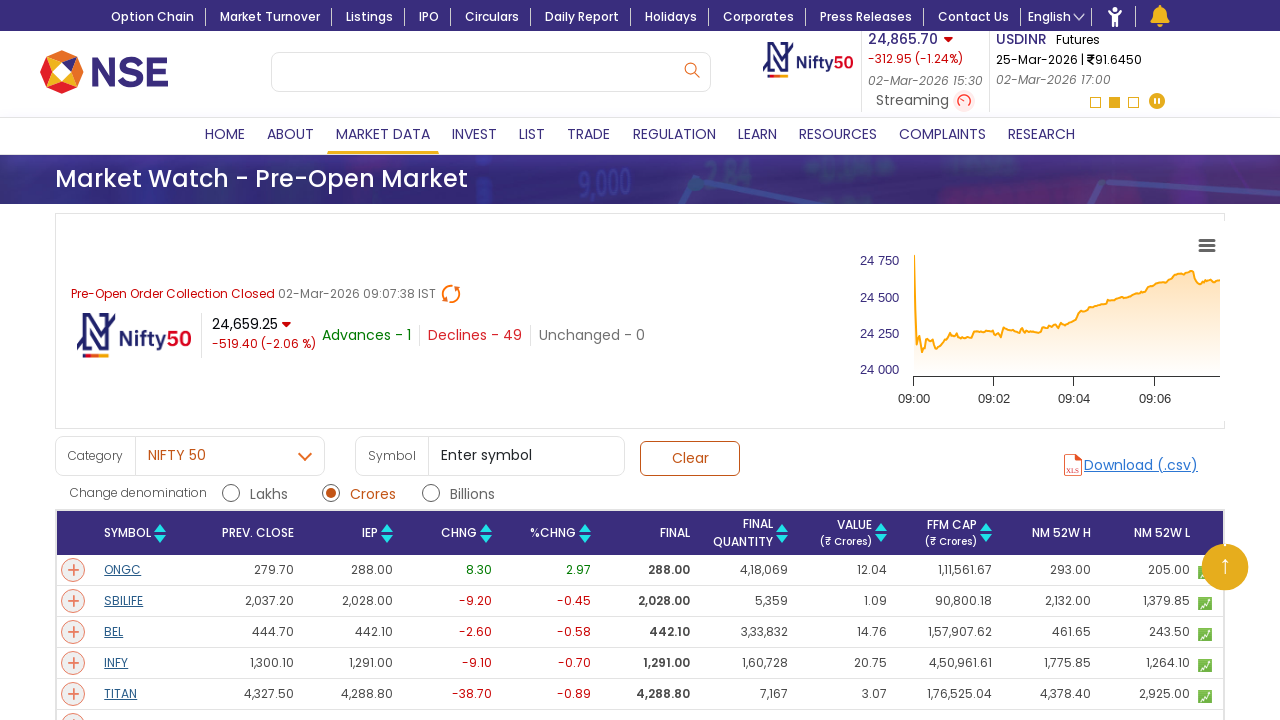

Waited for download to be triggered
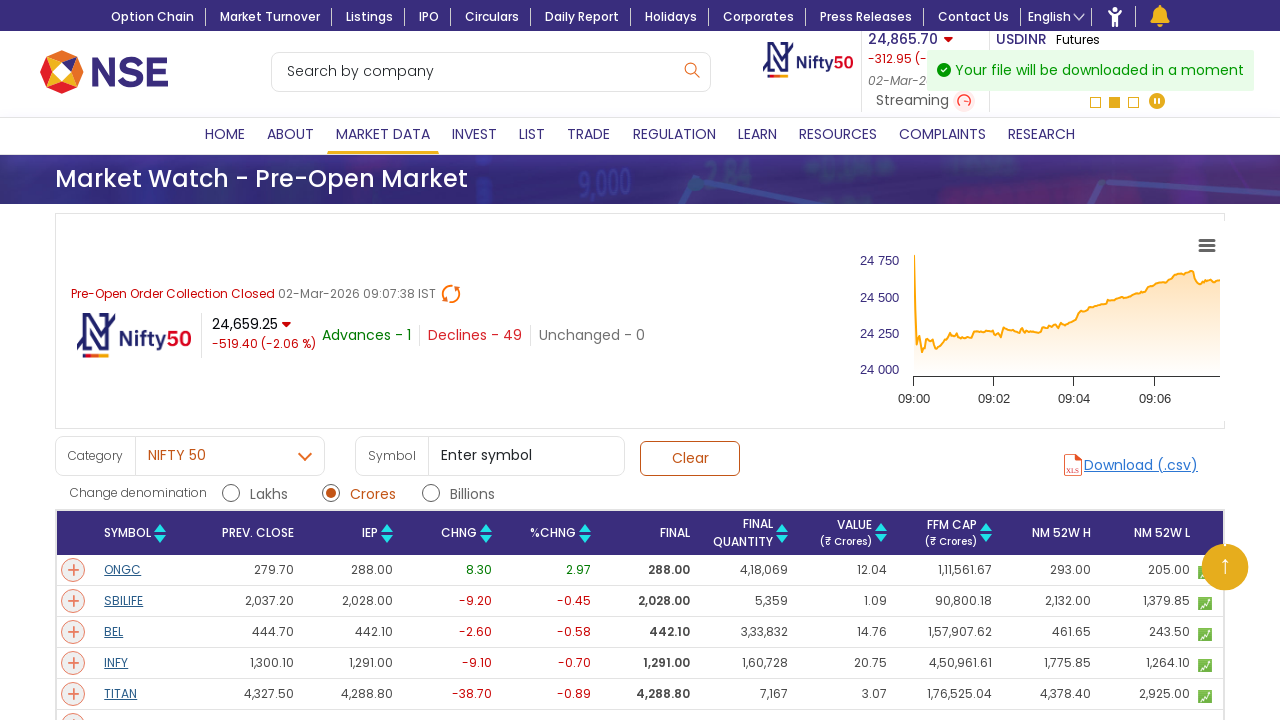

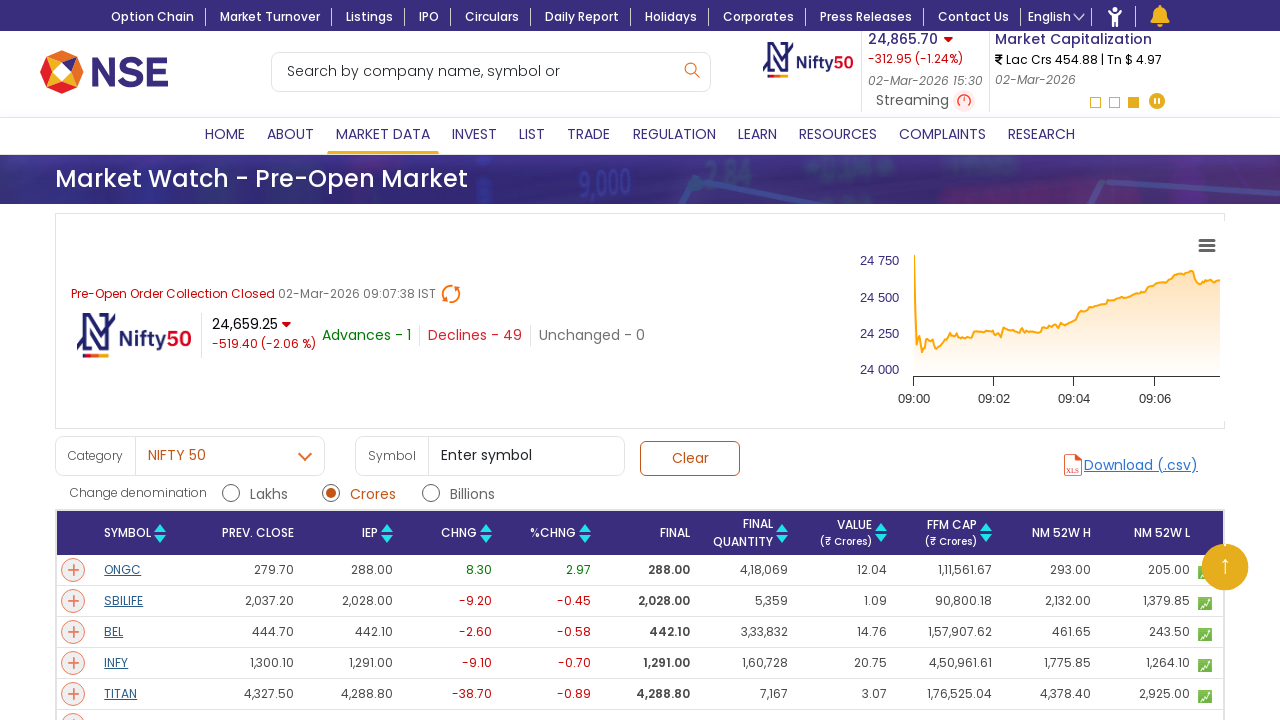